Tests a registration form by filling in first name, last name, and email fields, then submitting the form and verifying successful registration message is displayed.

Starting URL: https://suninjuly.github.io/registration1.html

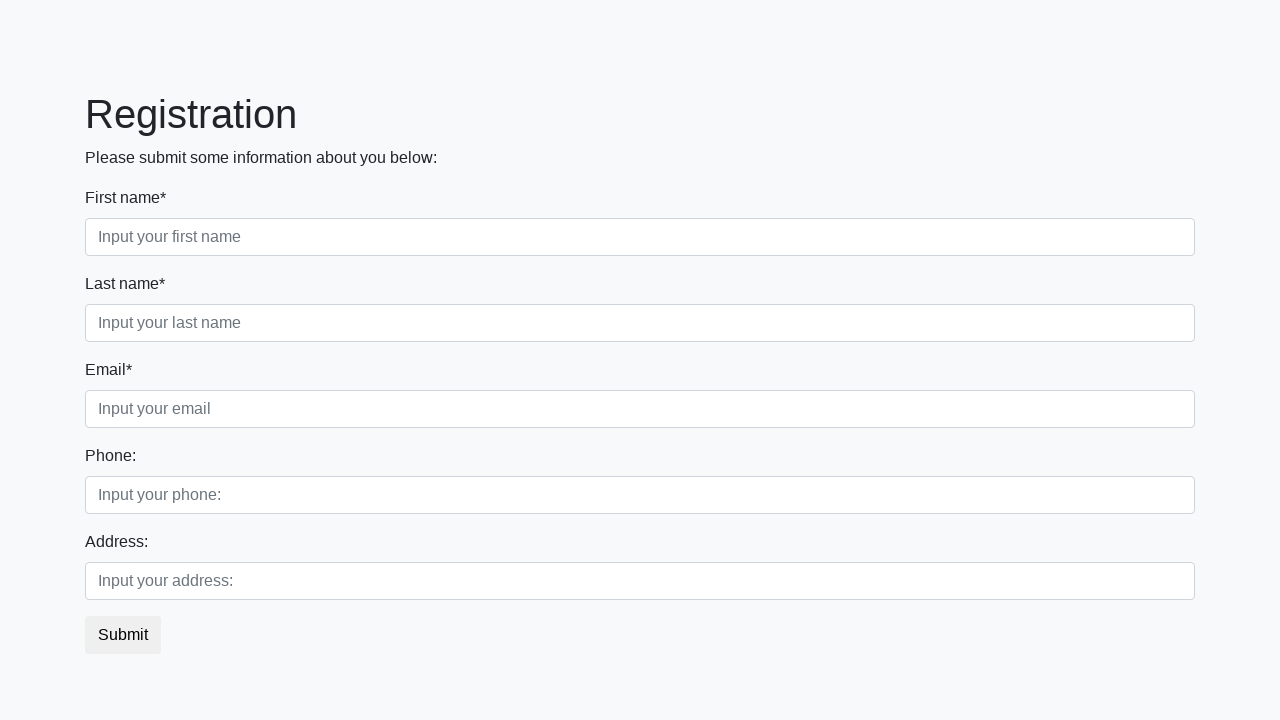

Filled first name field with 'Ekaterina' on //div/div[1]/input
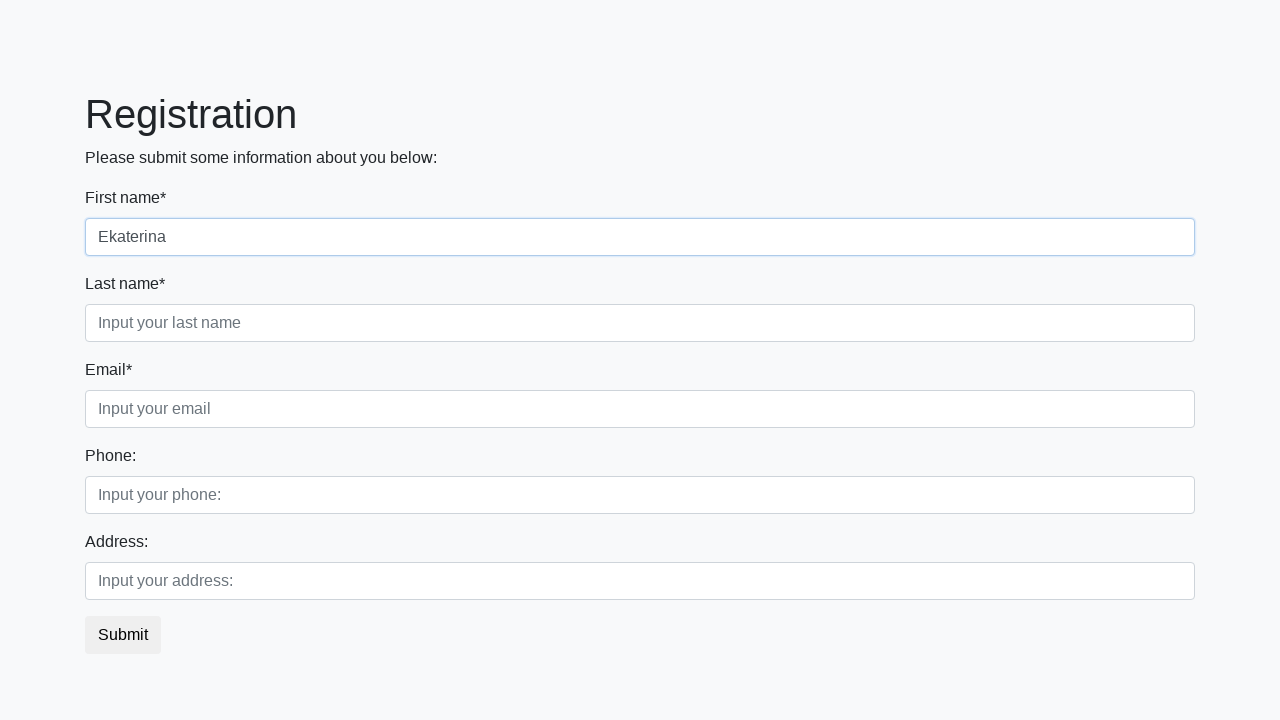

Filled last name field with 'Polyakova' on //div/div[2]/input
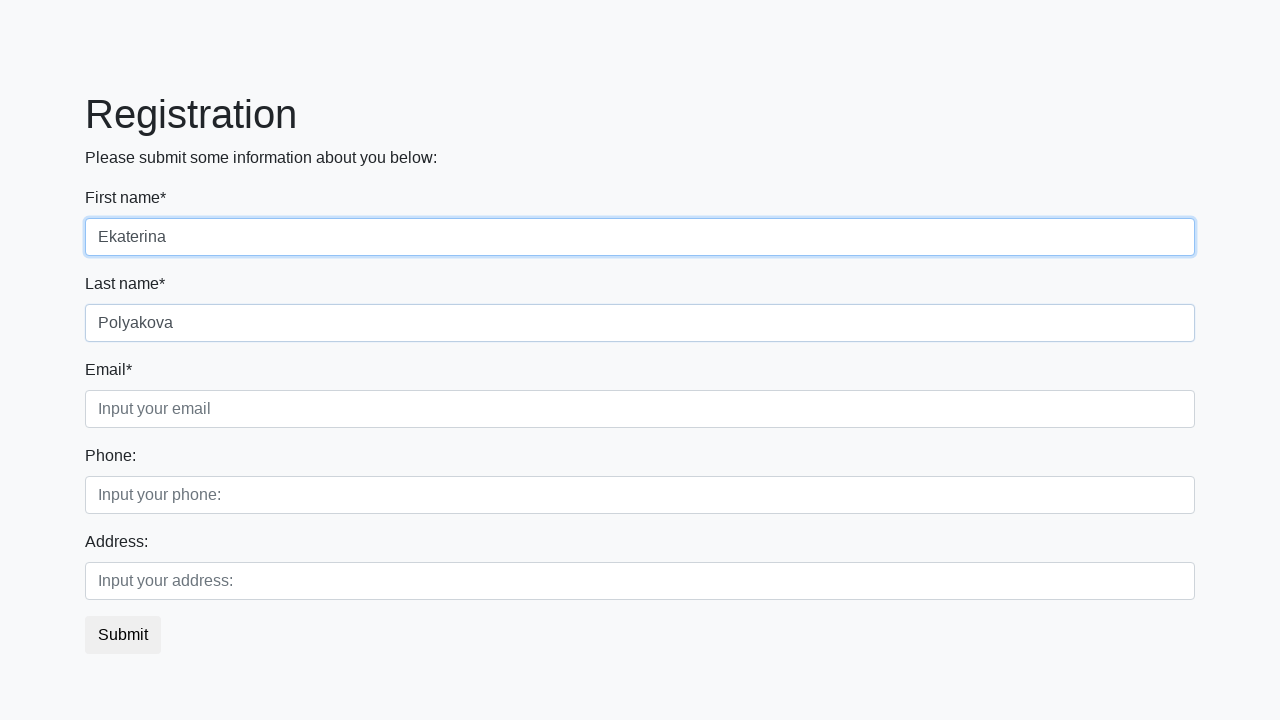

Filled email field with 'test@mail.com' on //div/div[3]/input
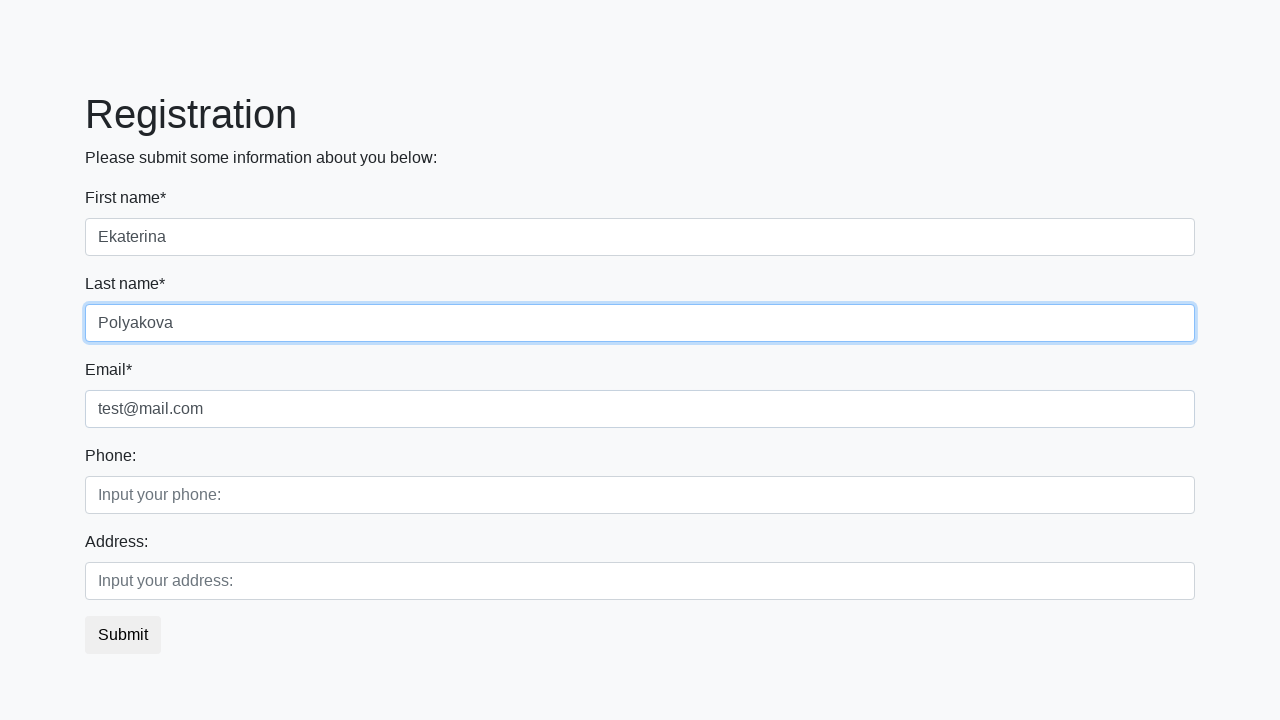

Clicked submit button to register at (123, 635) on button.btn-default
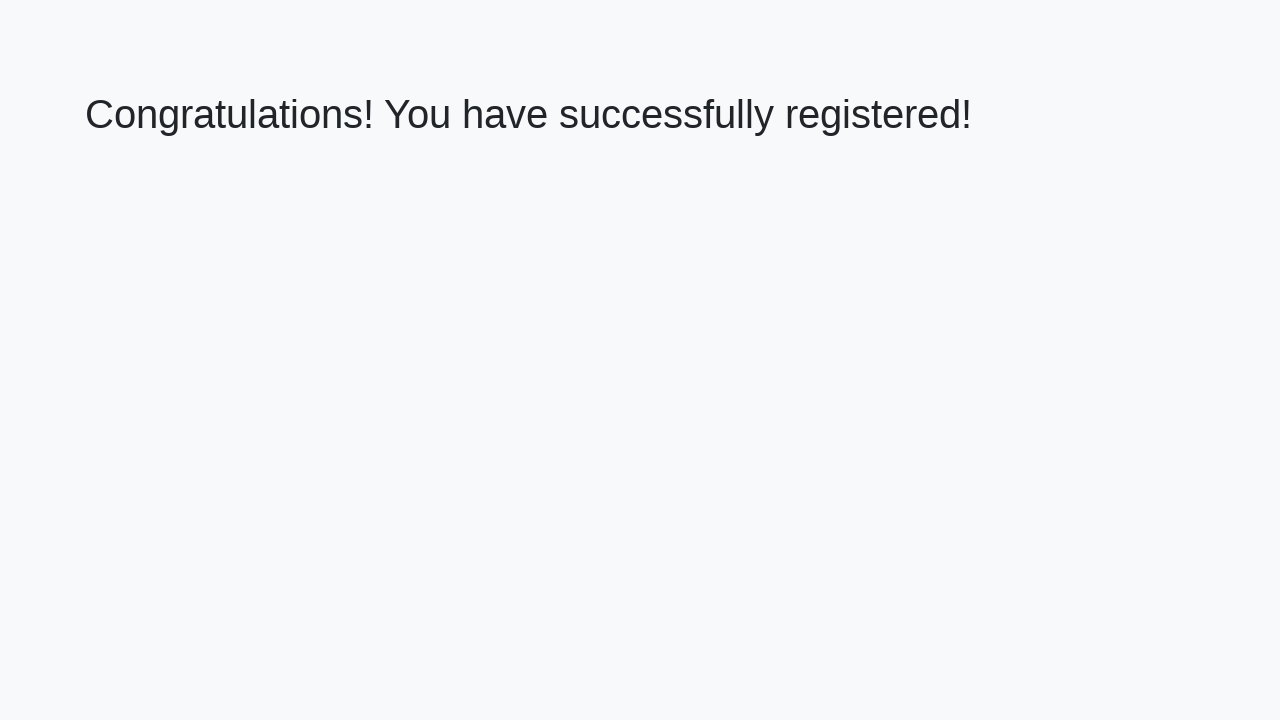

Success message heading loaded
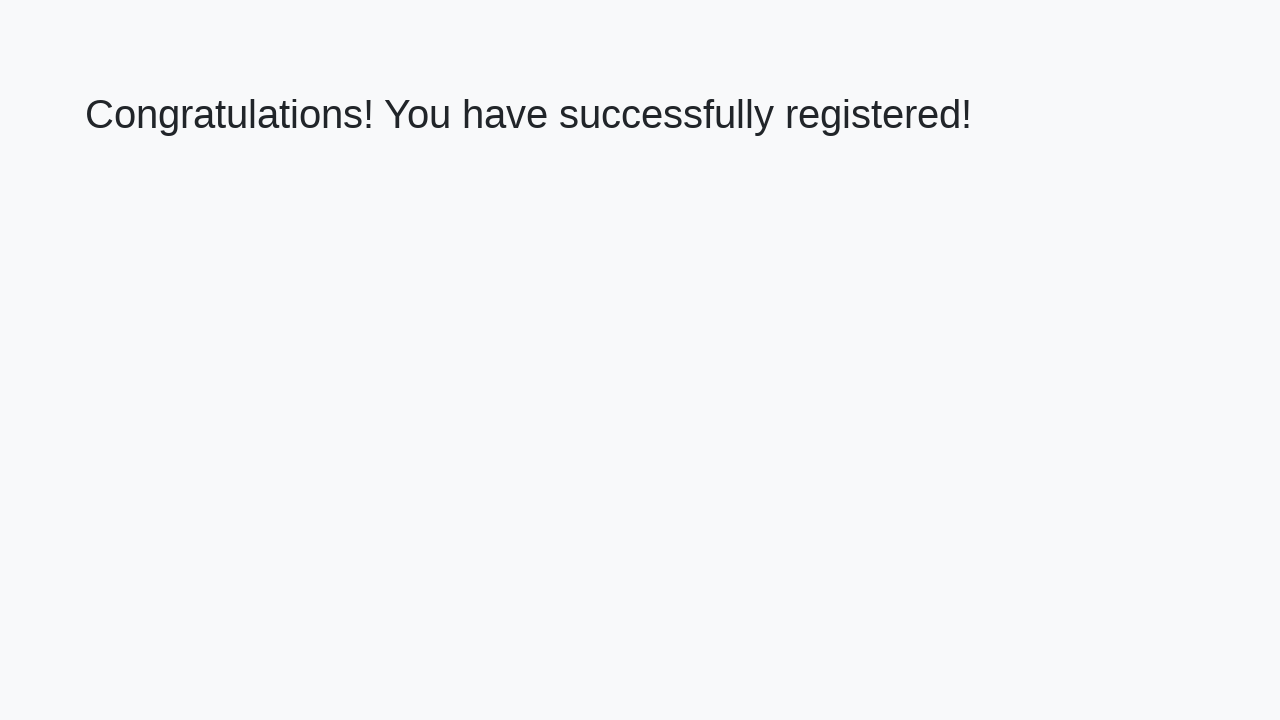

Retrieved success message text
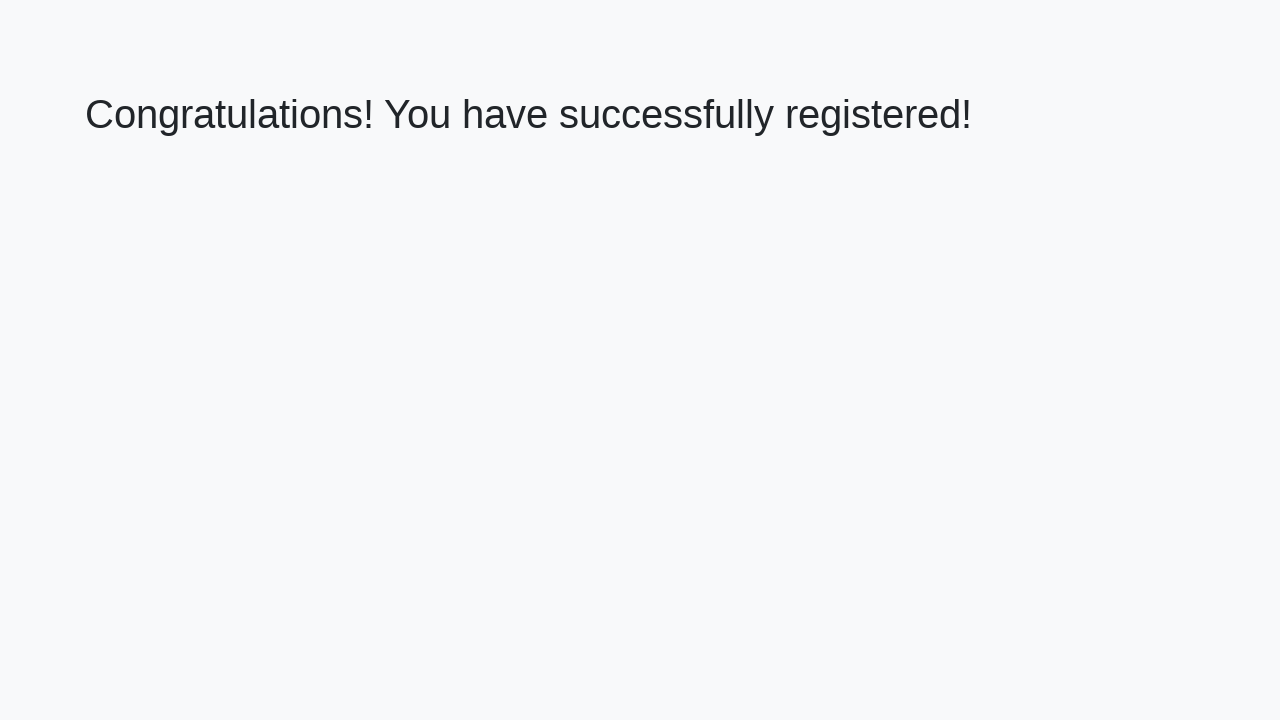

Verified success message: 'Congratulations! You have successfully registered!'
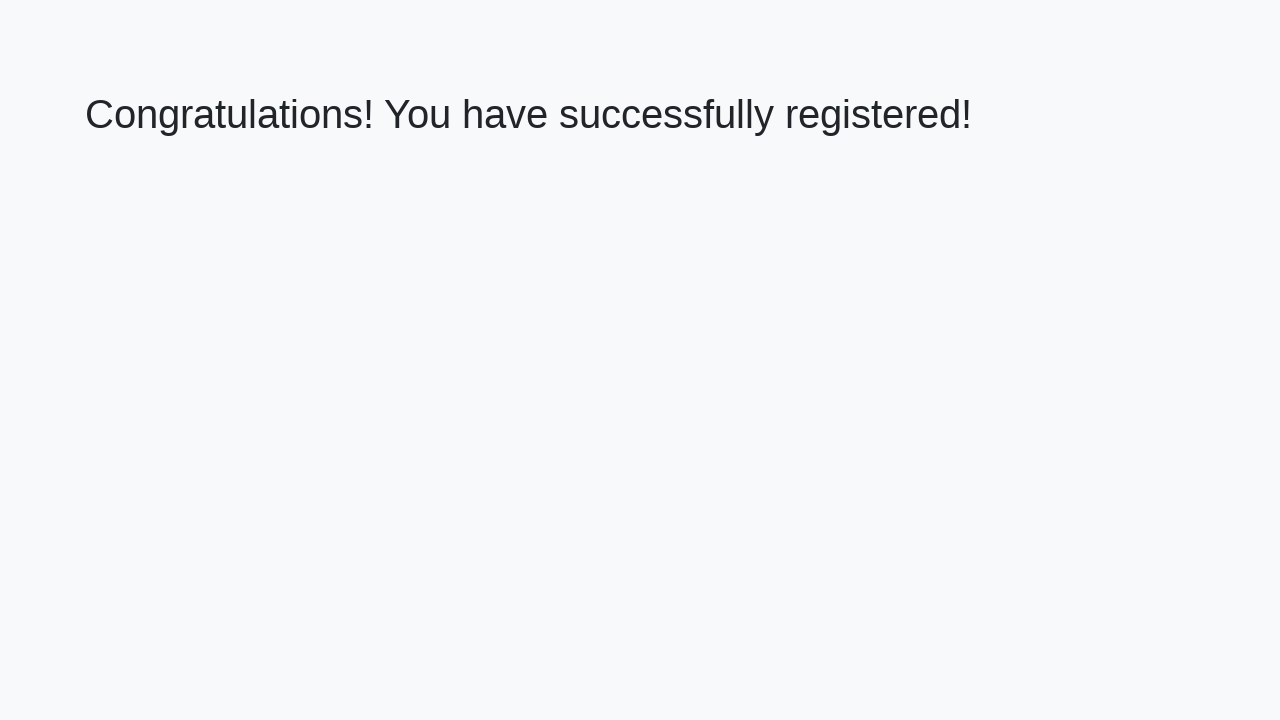

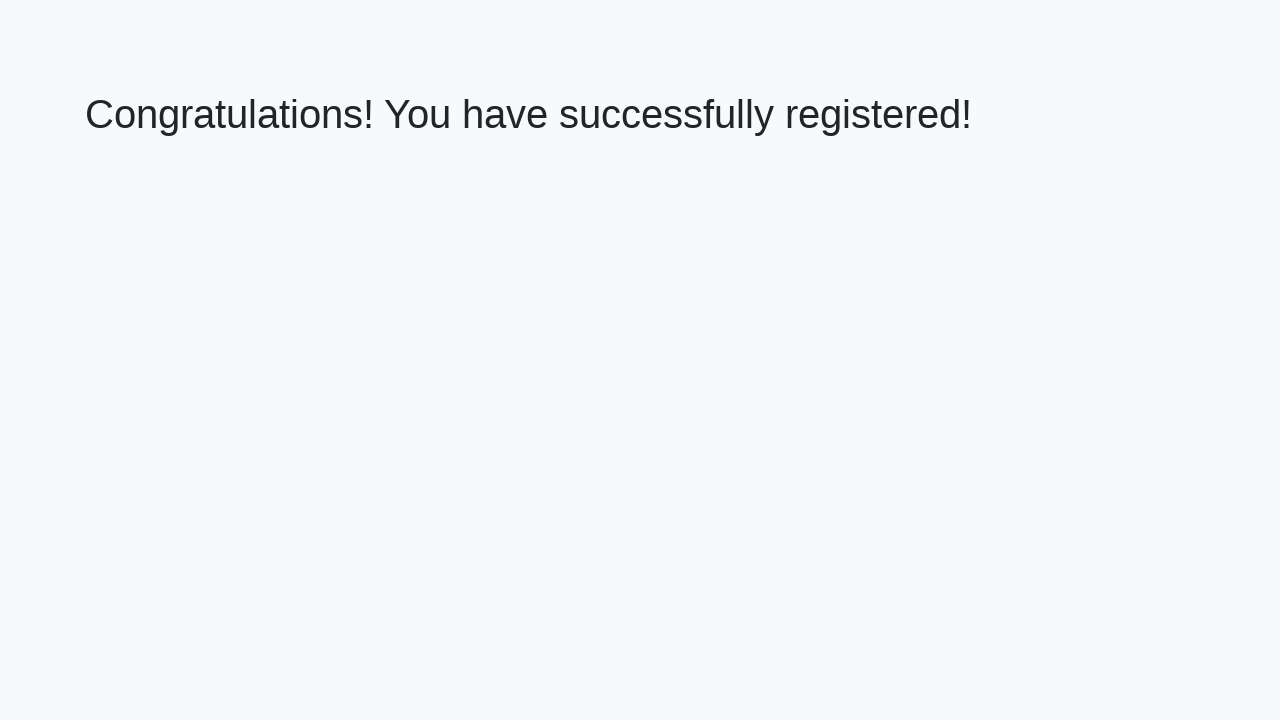